Navigates to a PopMart product page and verifies the page loads by checking the title

Starting URL: https://www.popmart.com/gb/products/1064/THE-MONSTERS-Big-into-Energy-Series-Vinyl-Plush-Pendant-Blind-Box

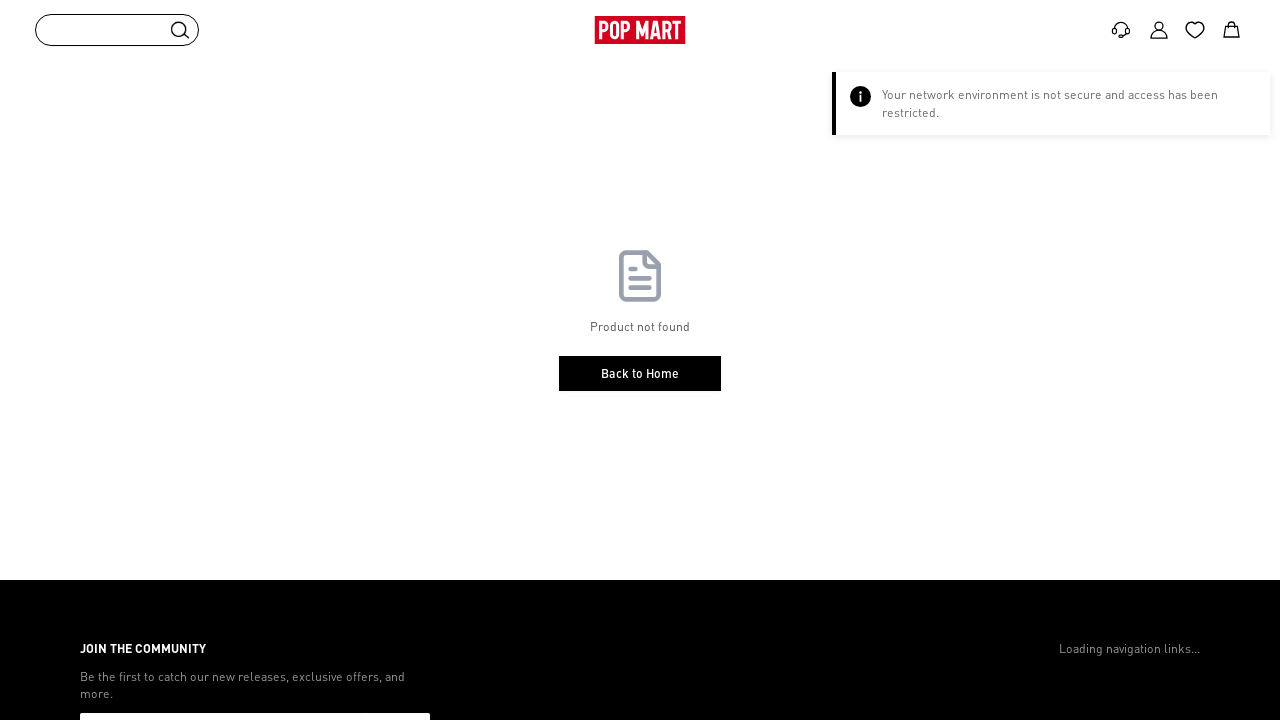

Waited for page to reach domcontentloaded state
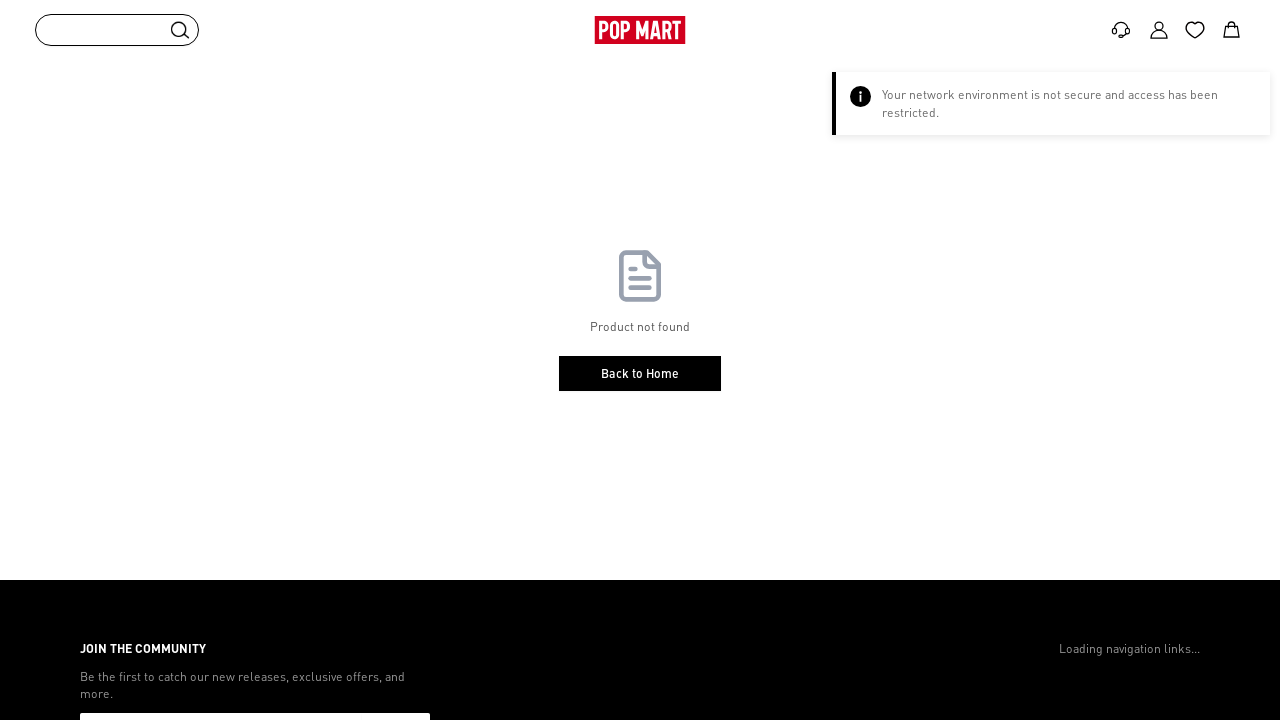

Verified body element is present on PopMart product page
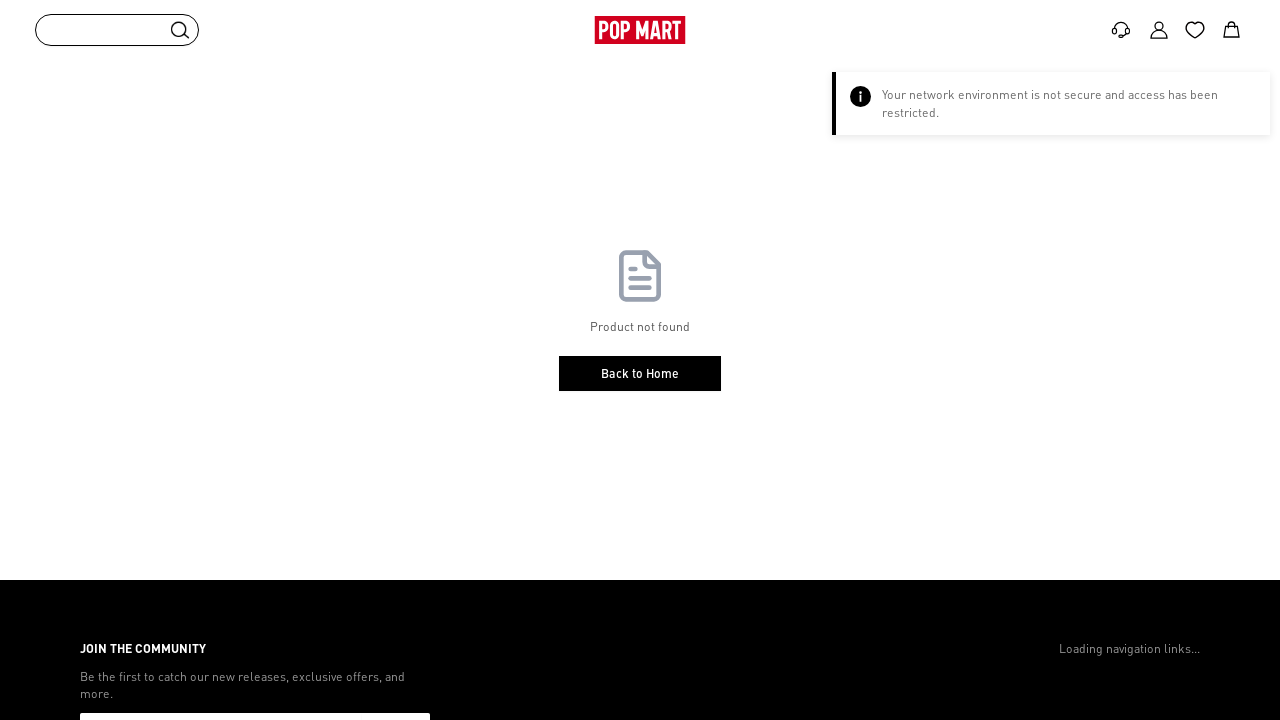

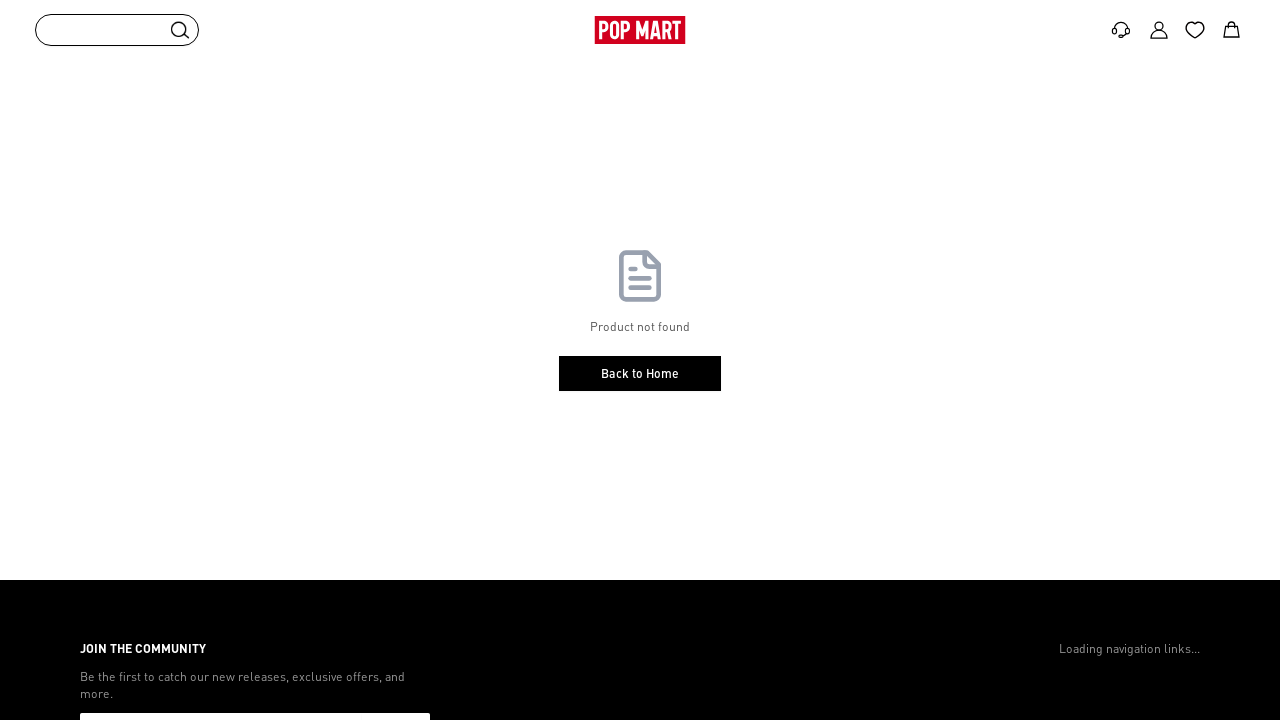